Tests drag and drop functionality by dragging a sample box element by a specified offset (50 pixels right, 70 pixels down) on a practice drag-and-drop page.

Starting URL: https://letcode.in/draggable

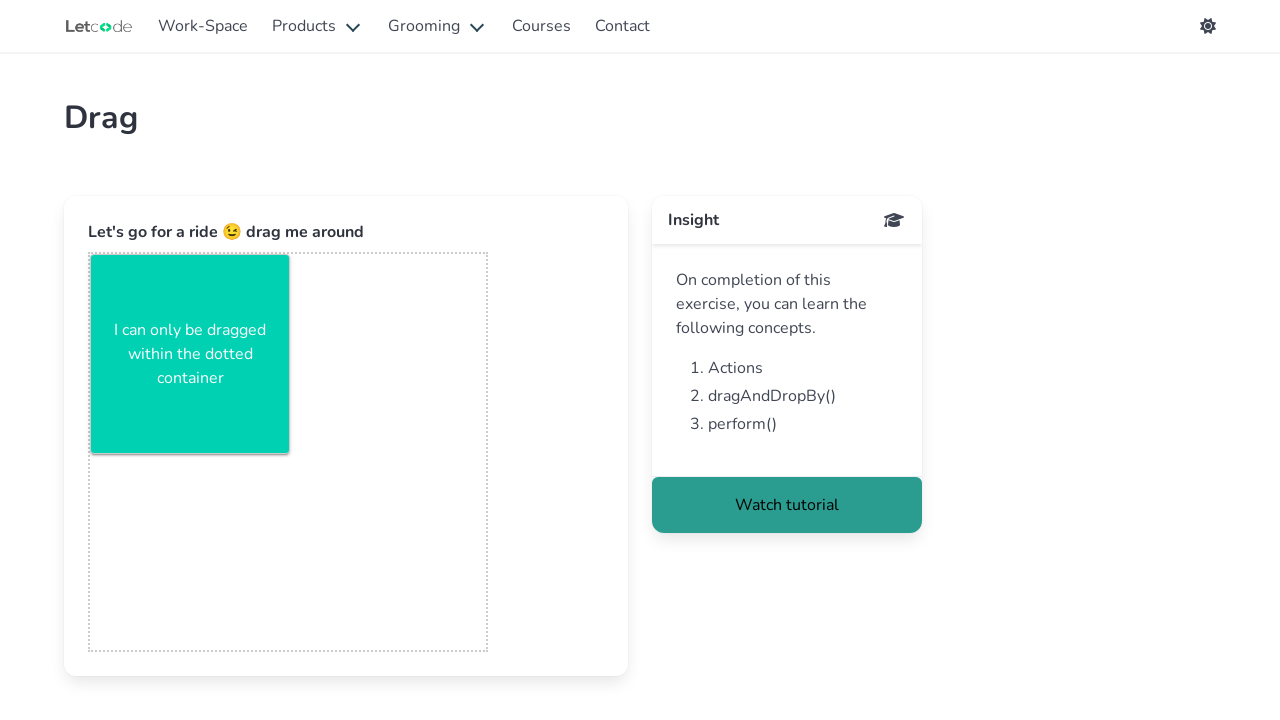

Located the draggable sample box element
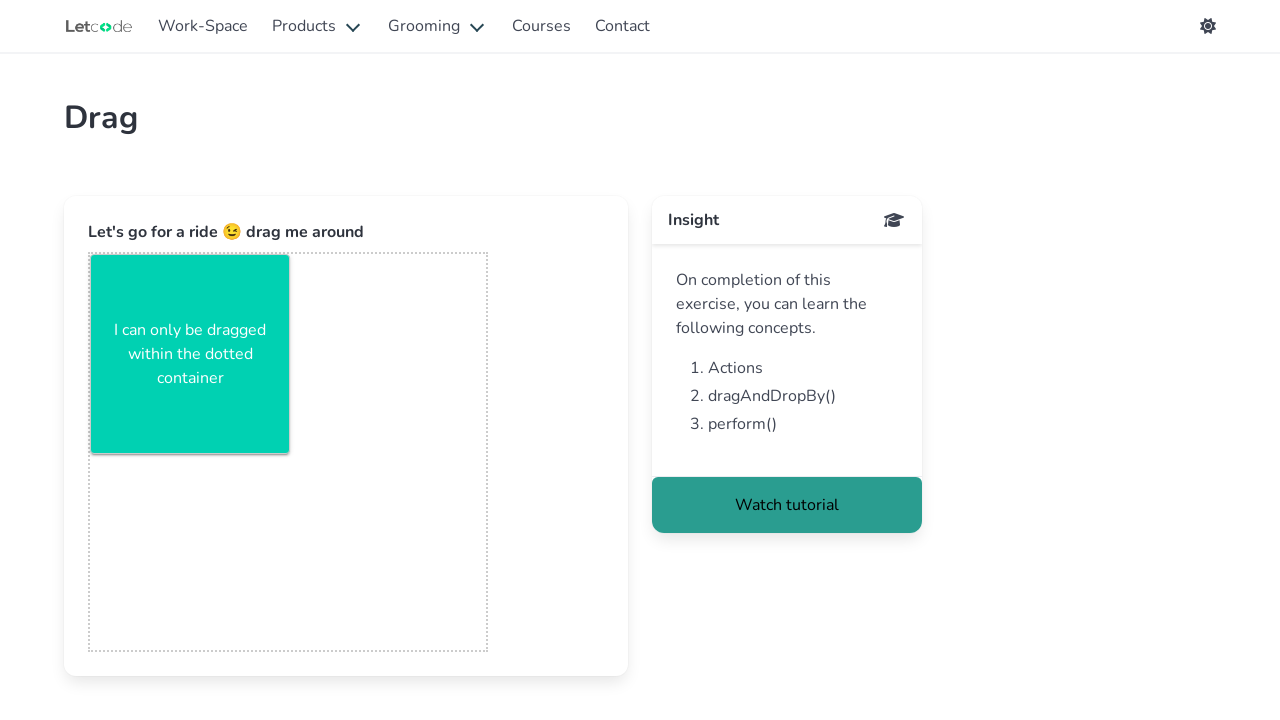

Waited for sample box to become visible
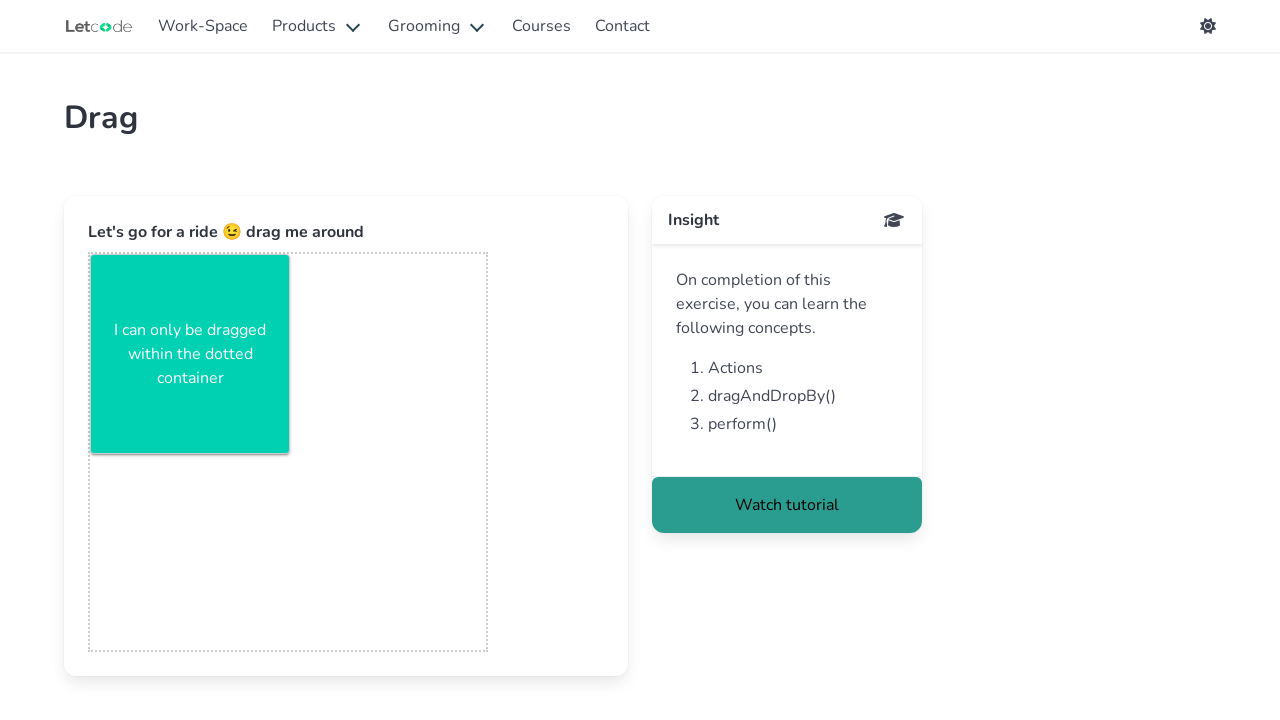

Retrieved initial bounding box: x=90, y=254
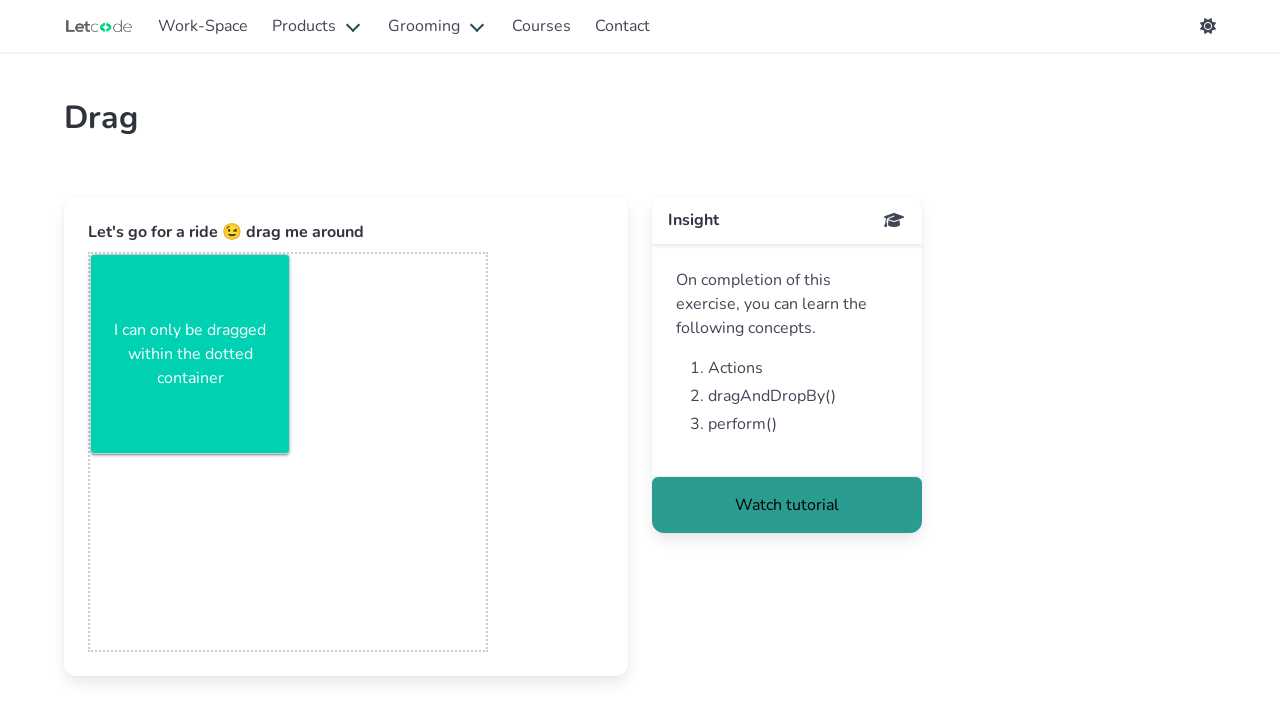

Dragged sample box 50 pixels right and 70 pixels down at (141, 325)
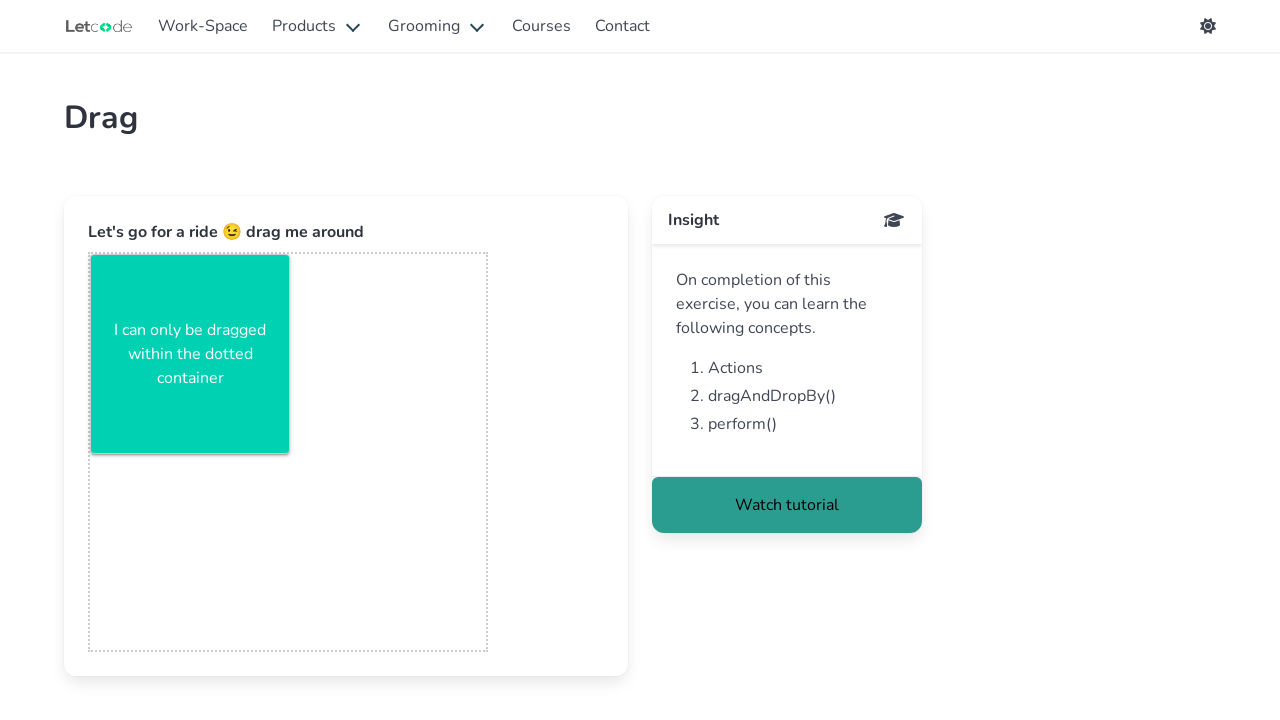

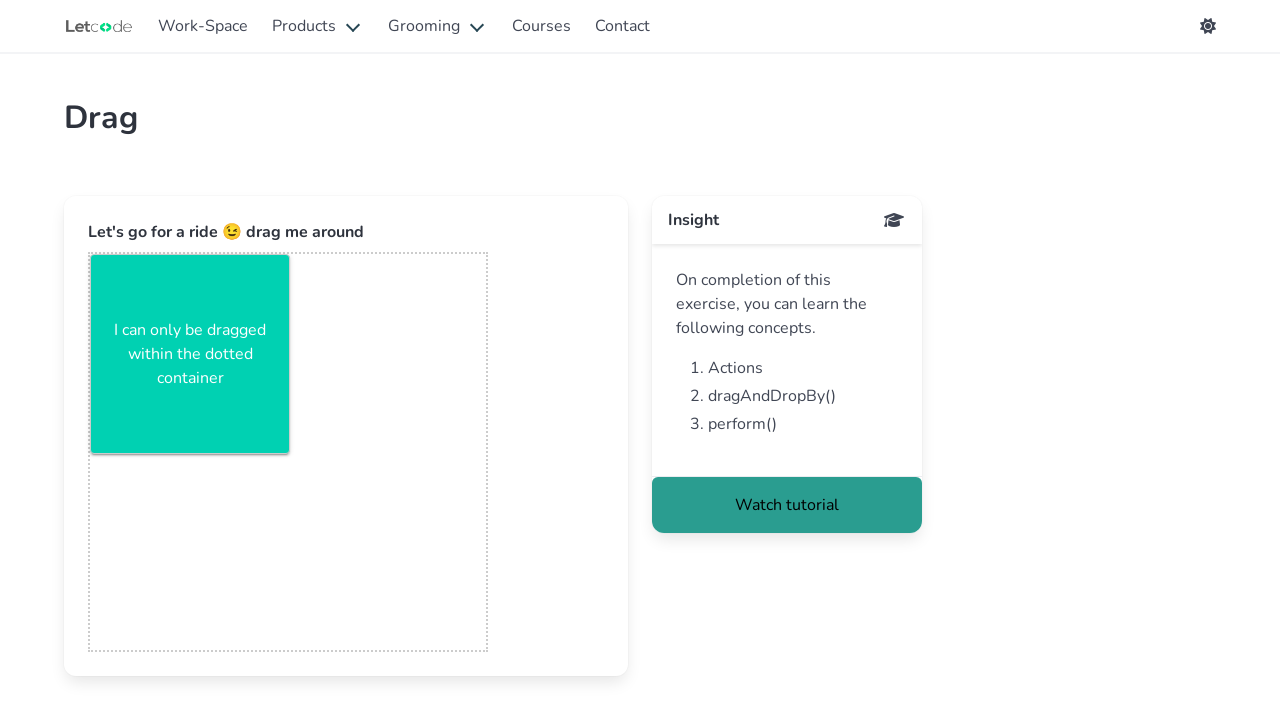